Tests country selection dropdown functionality by clicking on the country selector and choosing India from the list of countries

Starting URL: https://www.dummyticket.com/dummy-ticket-for-visa-application/

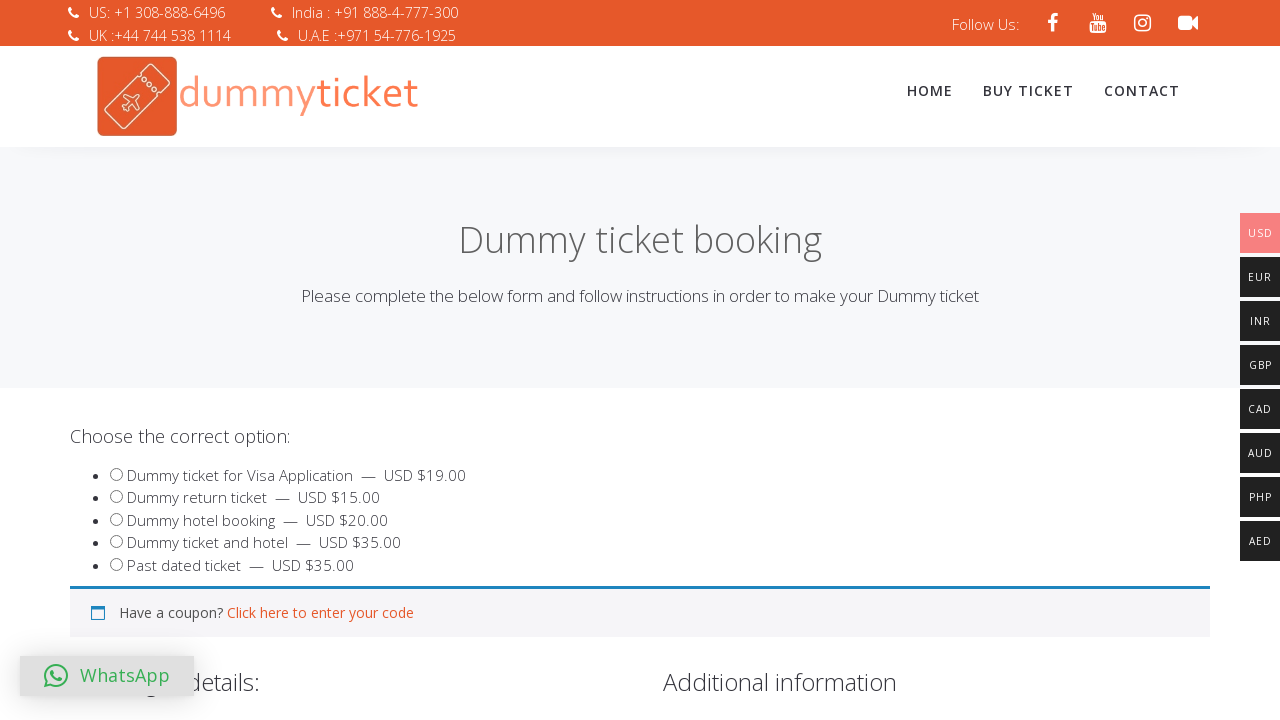

Clicked on country dropdown selector at (344, 360) on span#select2-billing_country-container
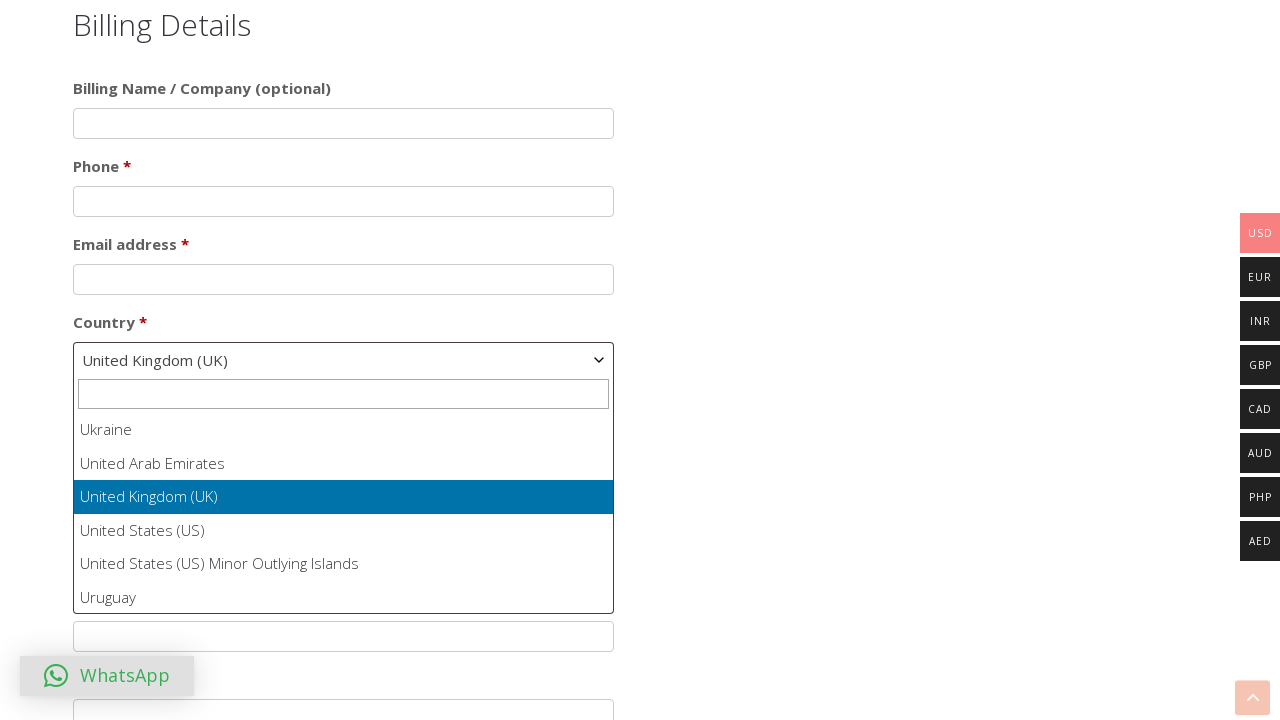

Dropdown options became visible
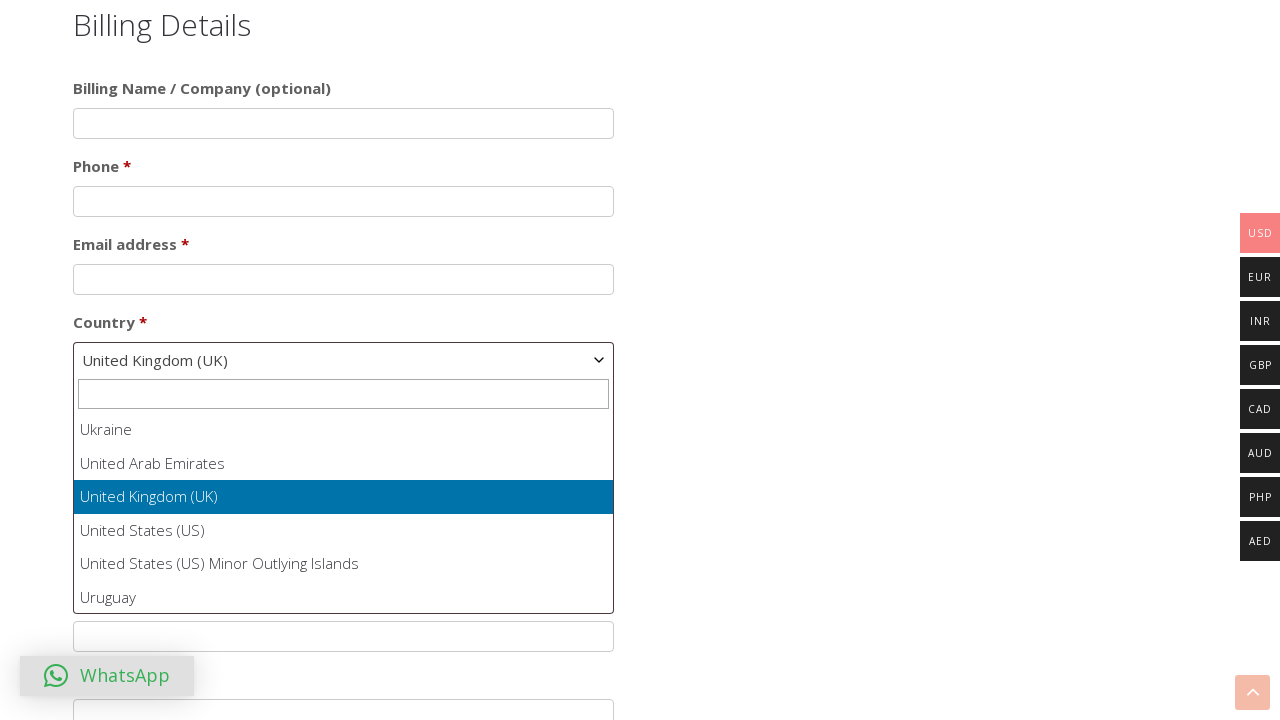

Retrieved all country options from dropdown
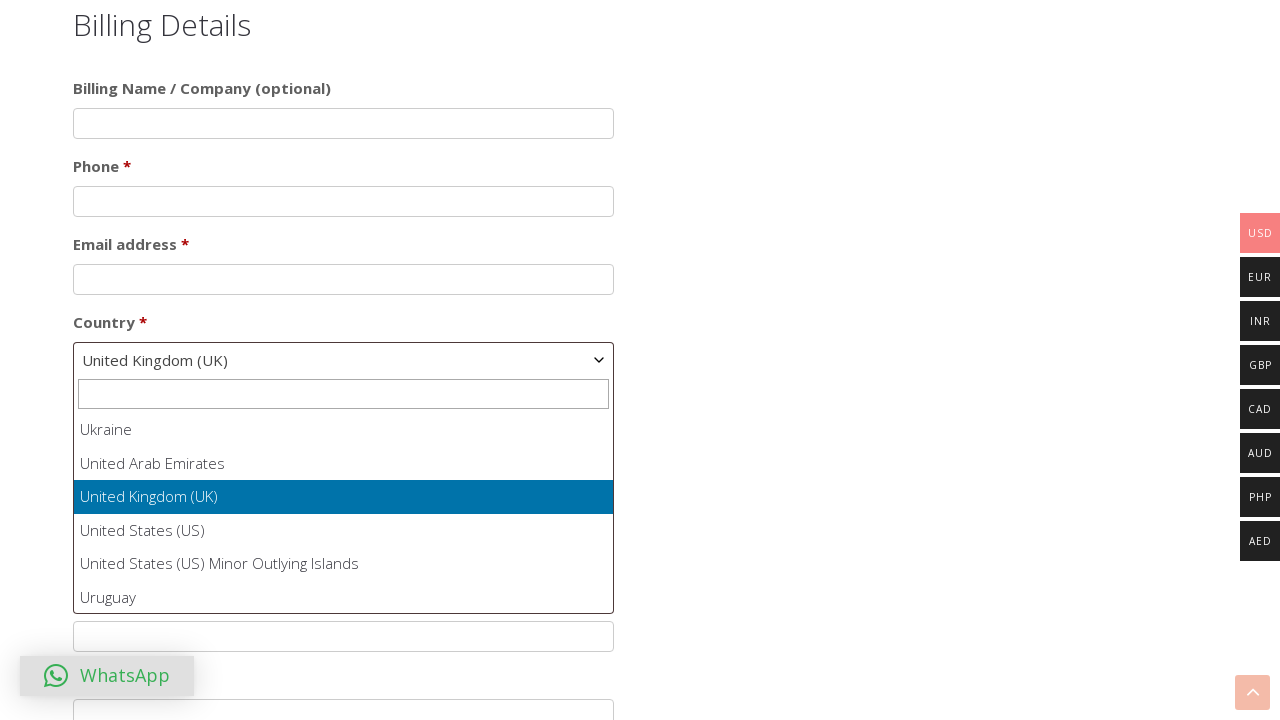

Selected India from country dropdown
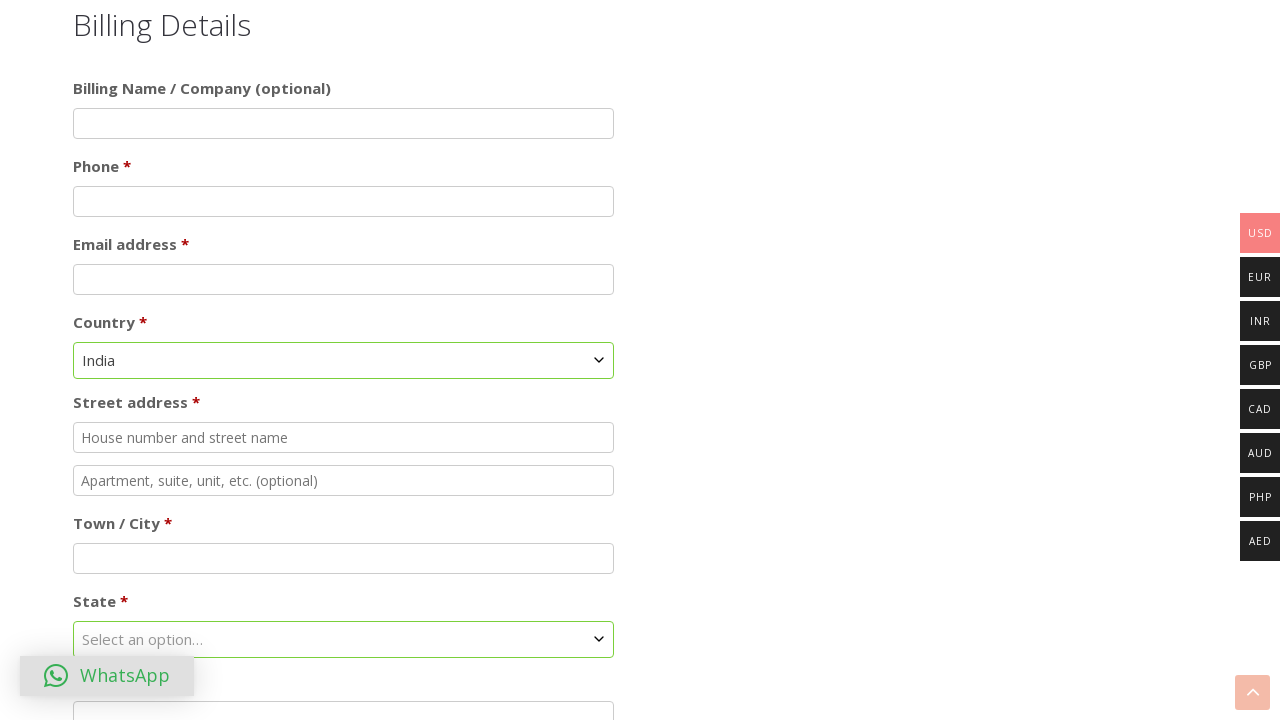

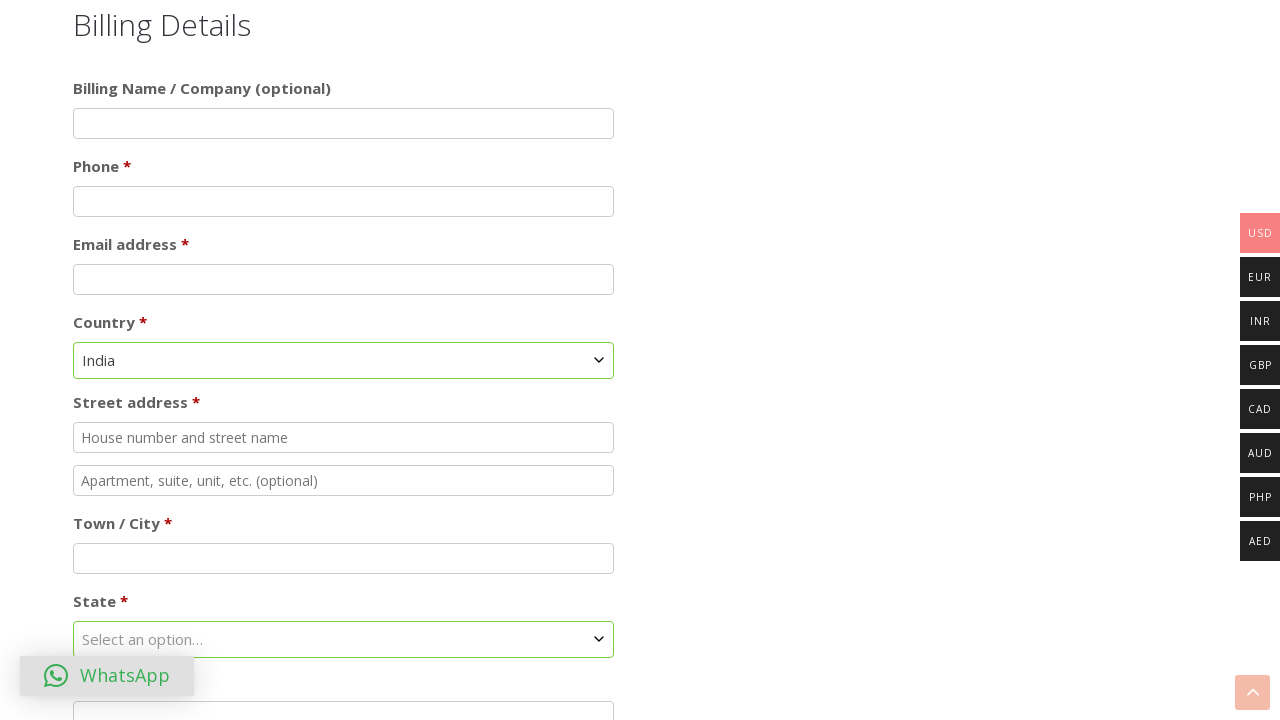